Tests drag and drop functionality by dragging an element to a drop zone

Starting URL: https://sahitest.com/demo/dragDropMooTools.htm

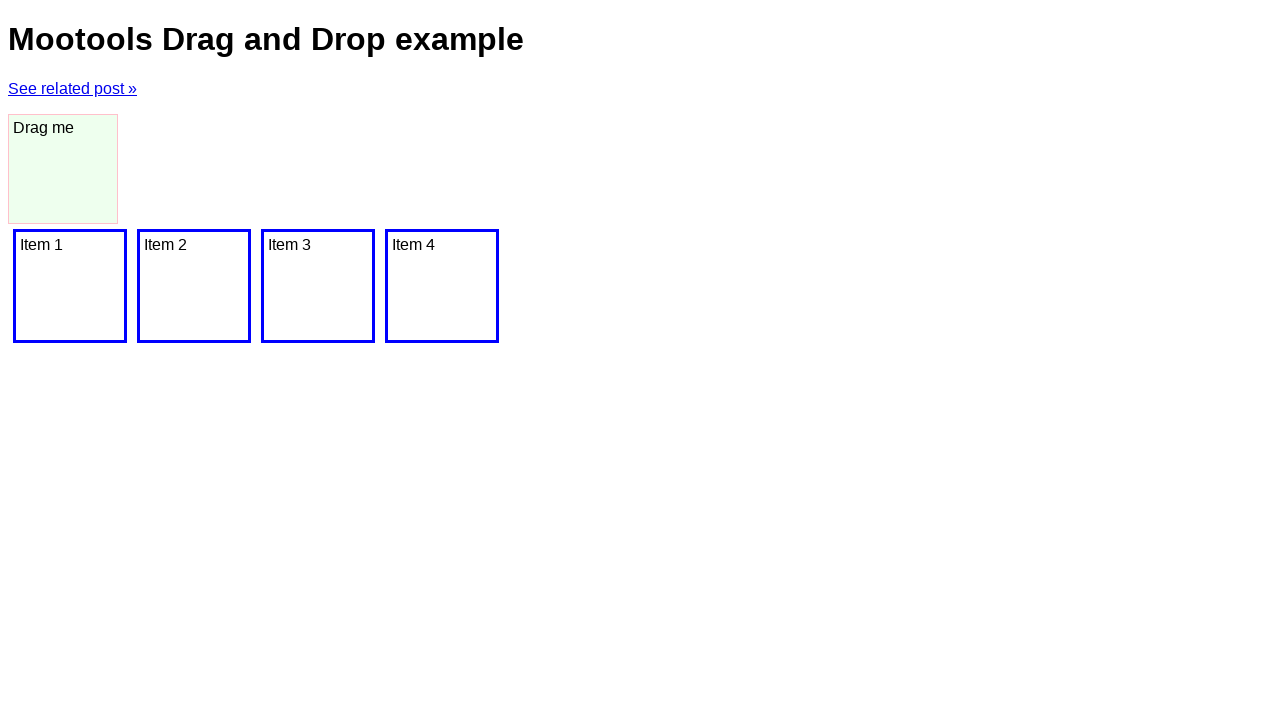

Navigated to drag and drop demo page
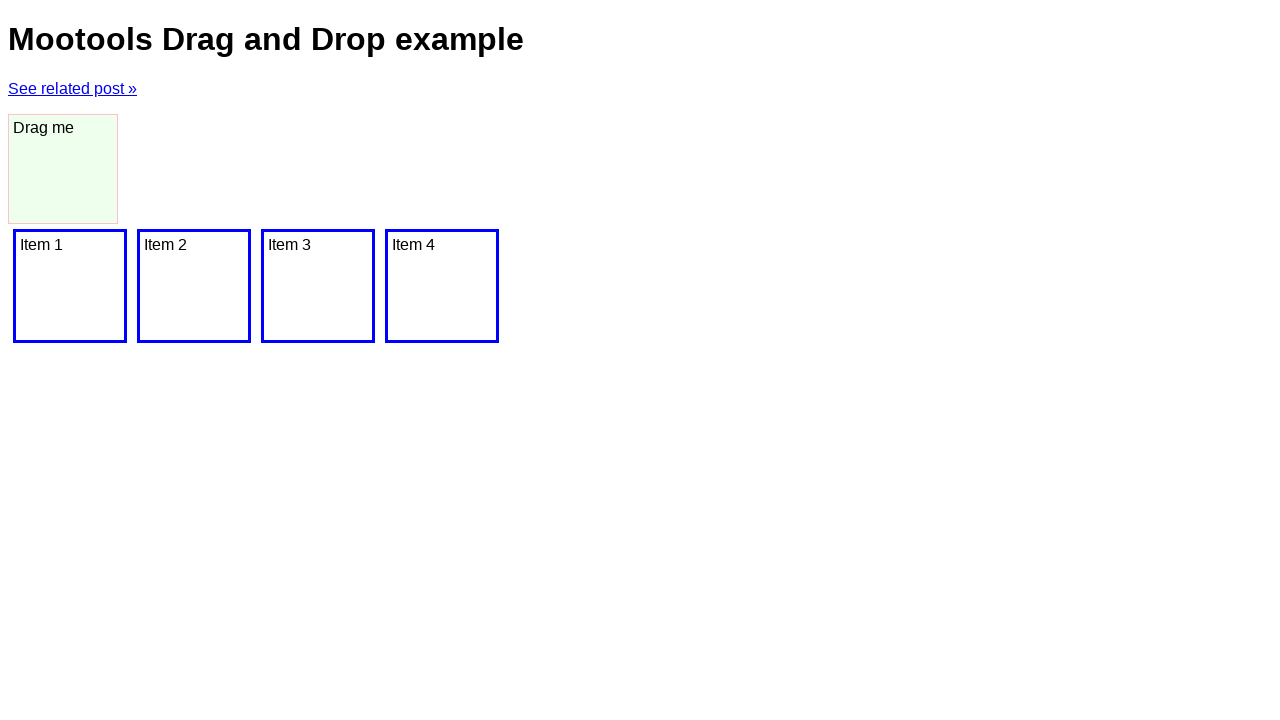

Located drag element with id 'dragger'
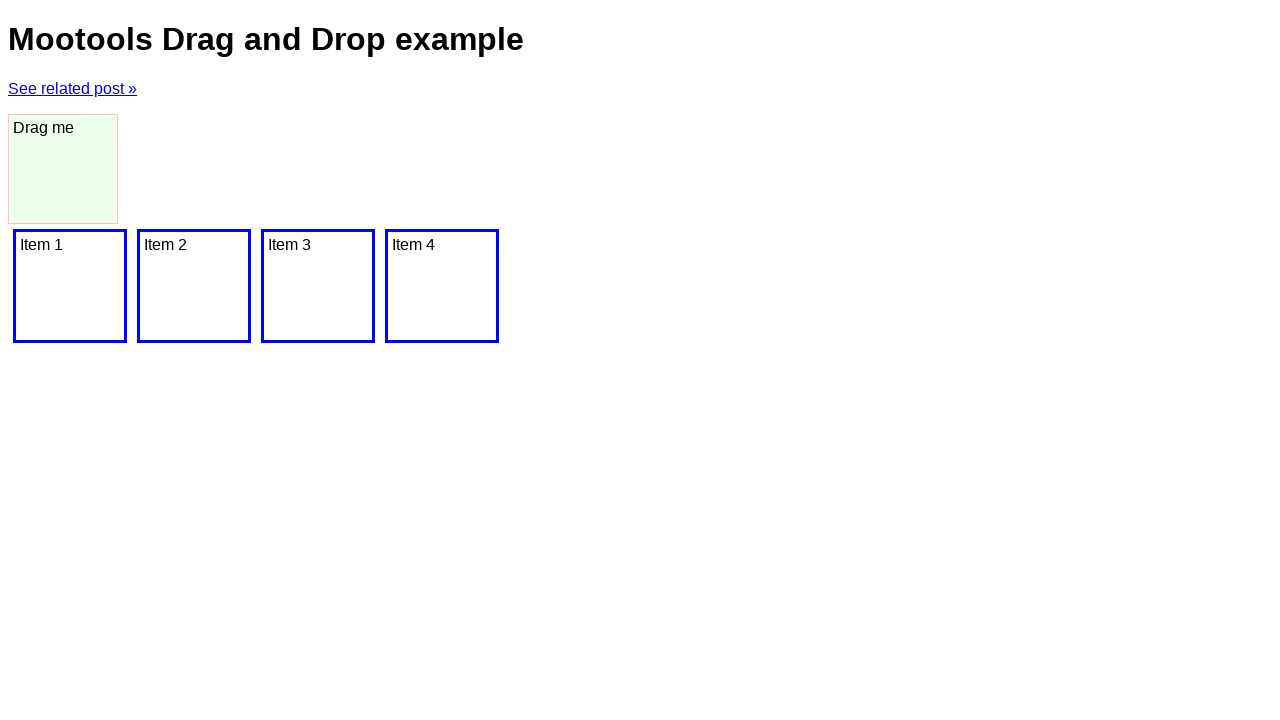

Located drop zone element
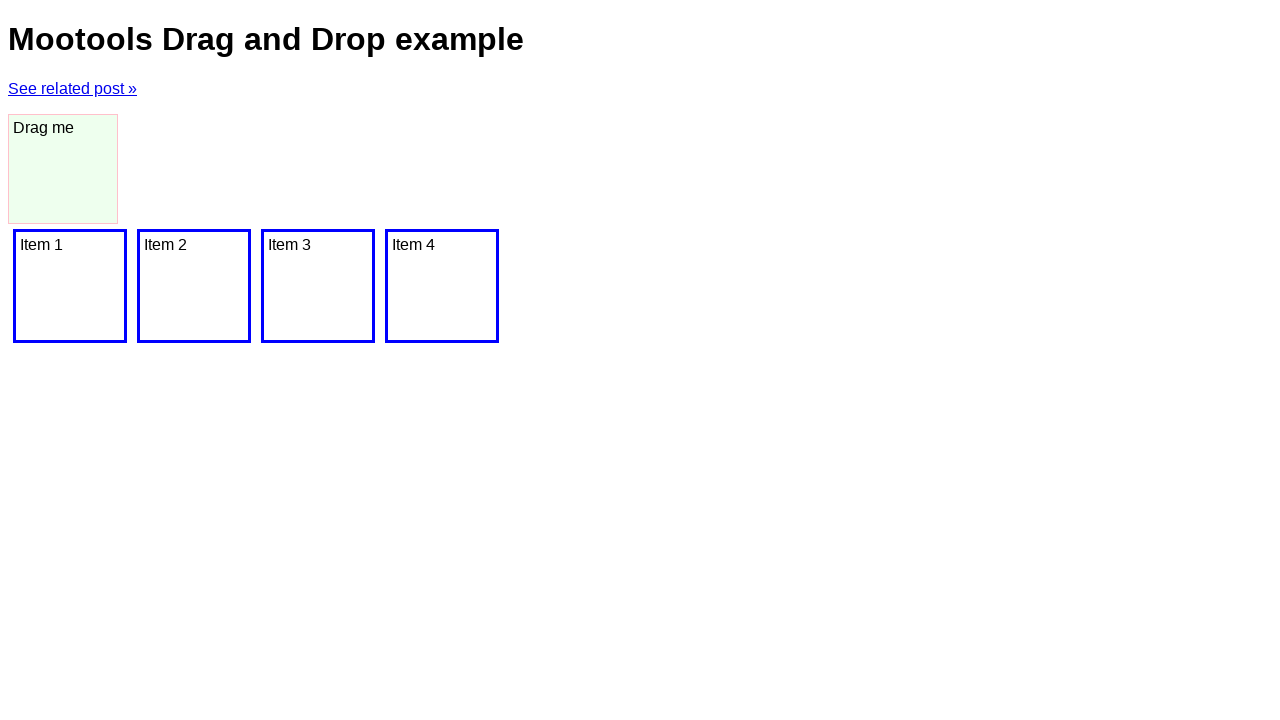

Dragged element to drop zone at (442, 286)
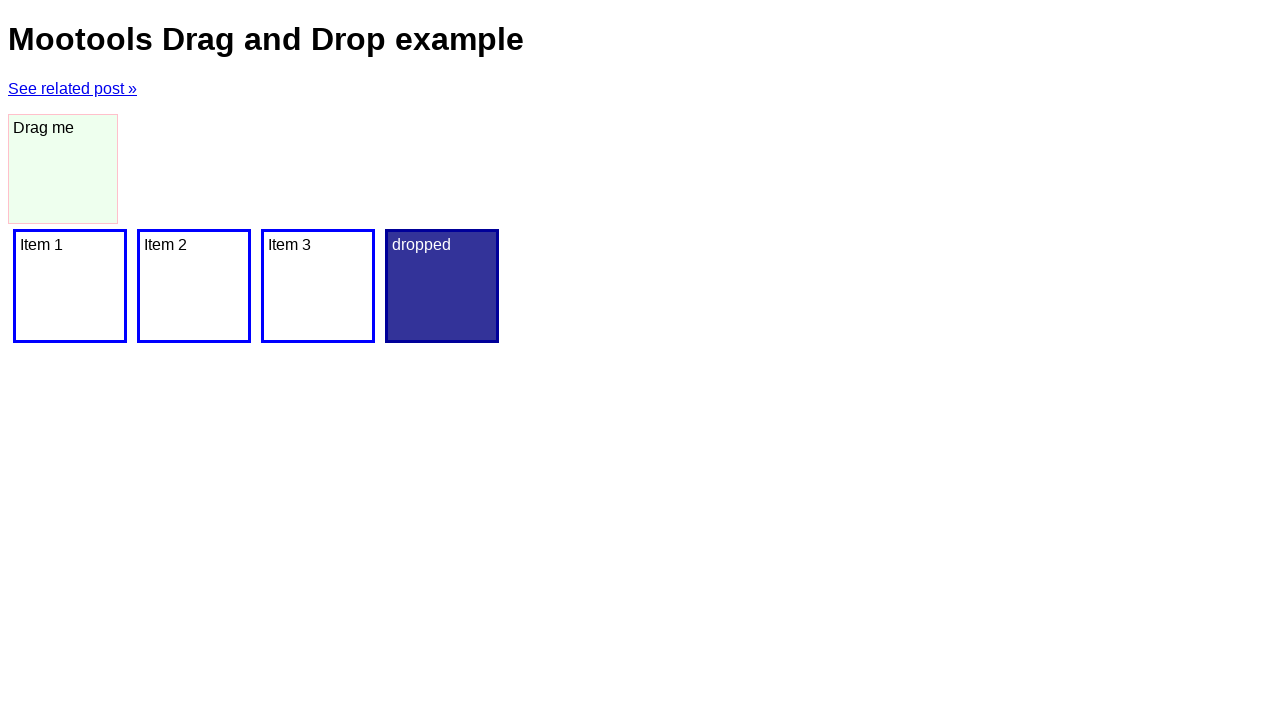

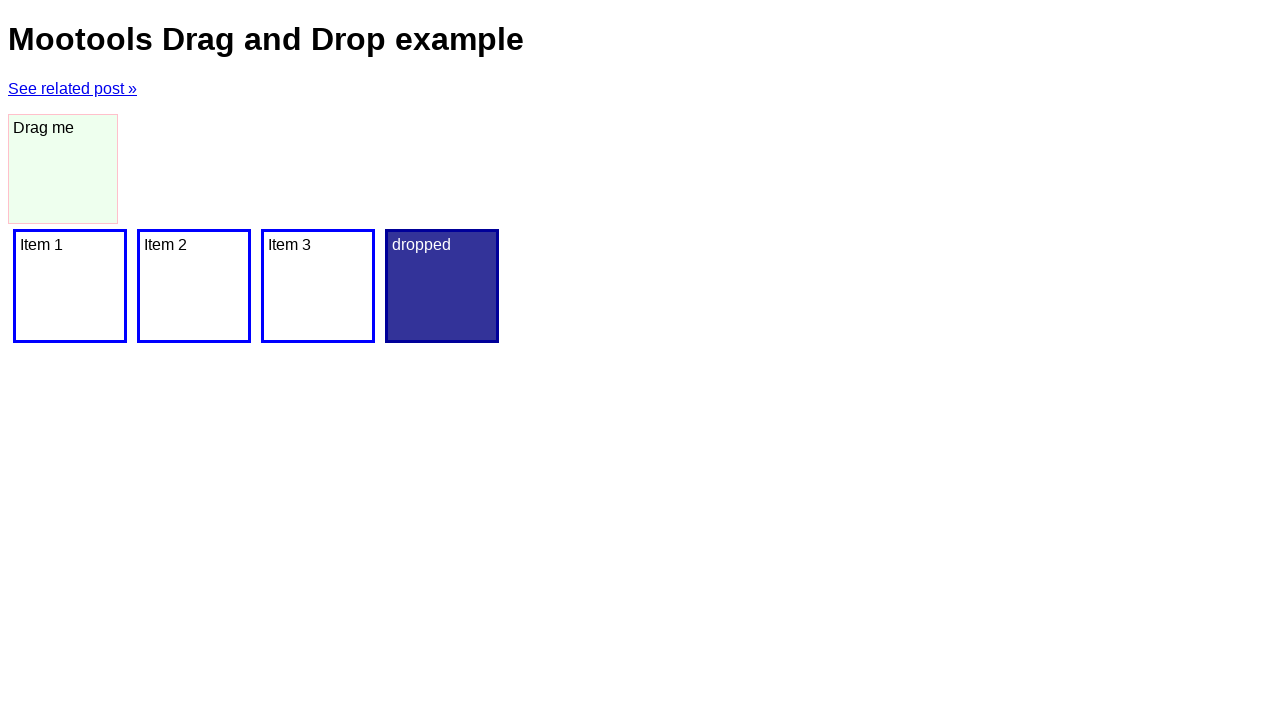